Tests an Angular practice form by filling out name, email, password fields, checking a checkbox, selecting dropdown options, and submitting the form

Starting URL: https://rahulshettyacademy.com/angularpractice/

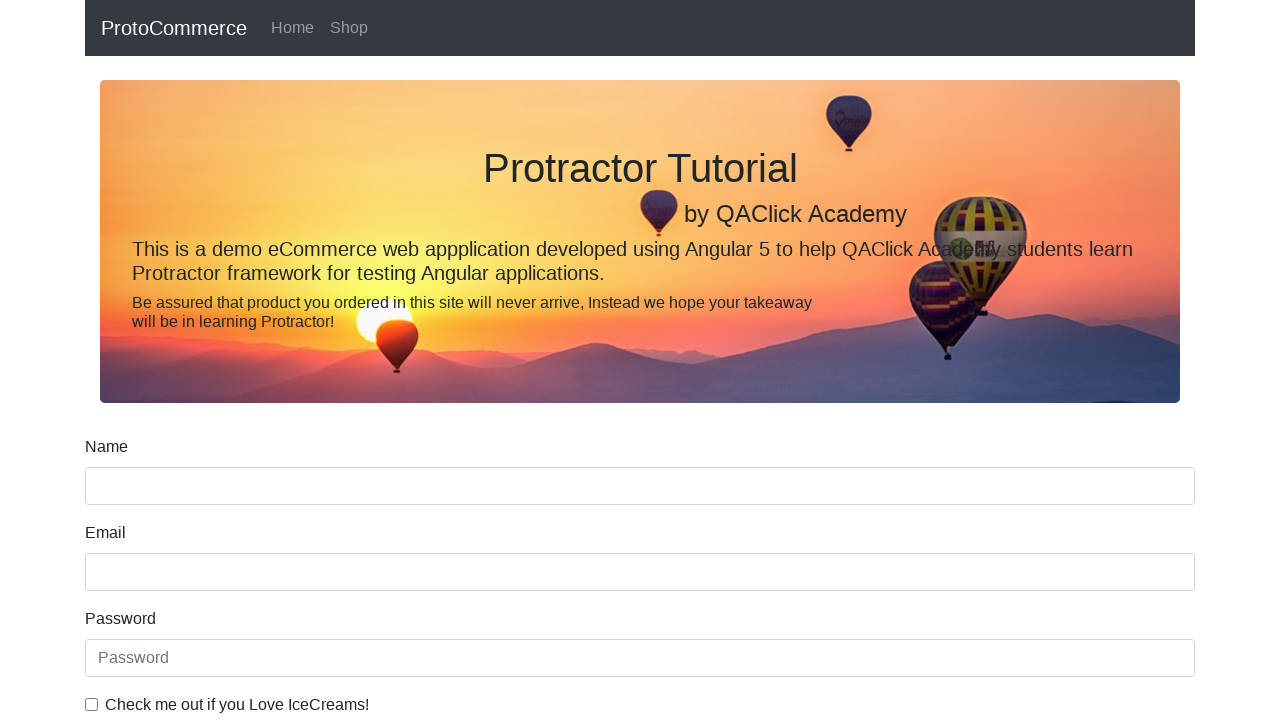

Filled name field with 'John' on input[name='name']
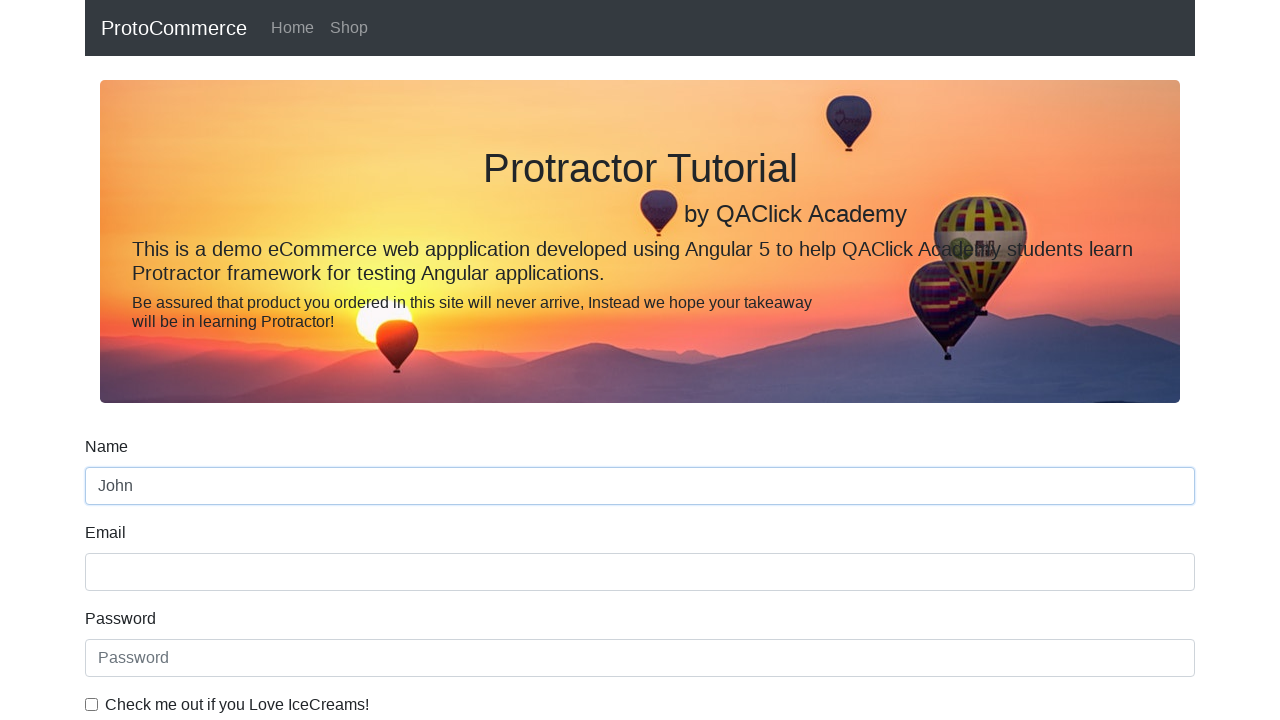

Filled email field with 'John123@asi.com' on input[name='email']
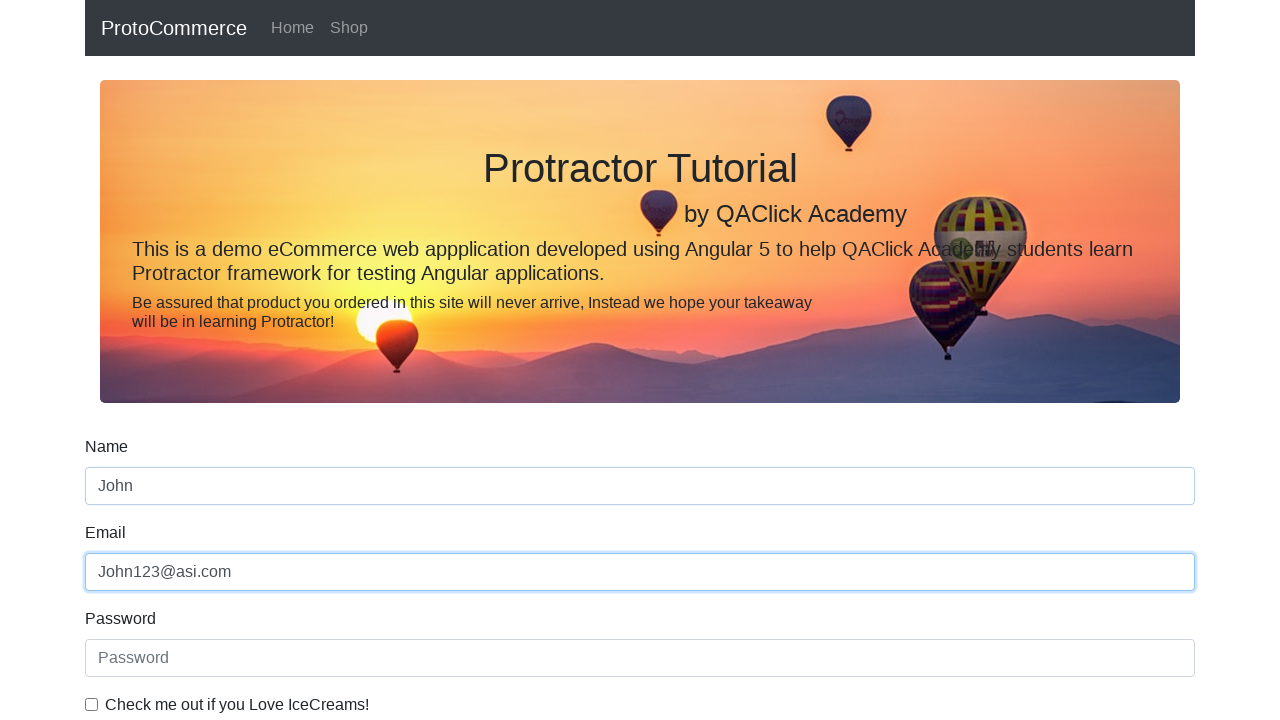

Filled password field with 'john1234' on #exampleInputPassword1
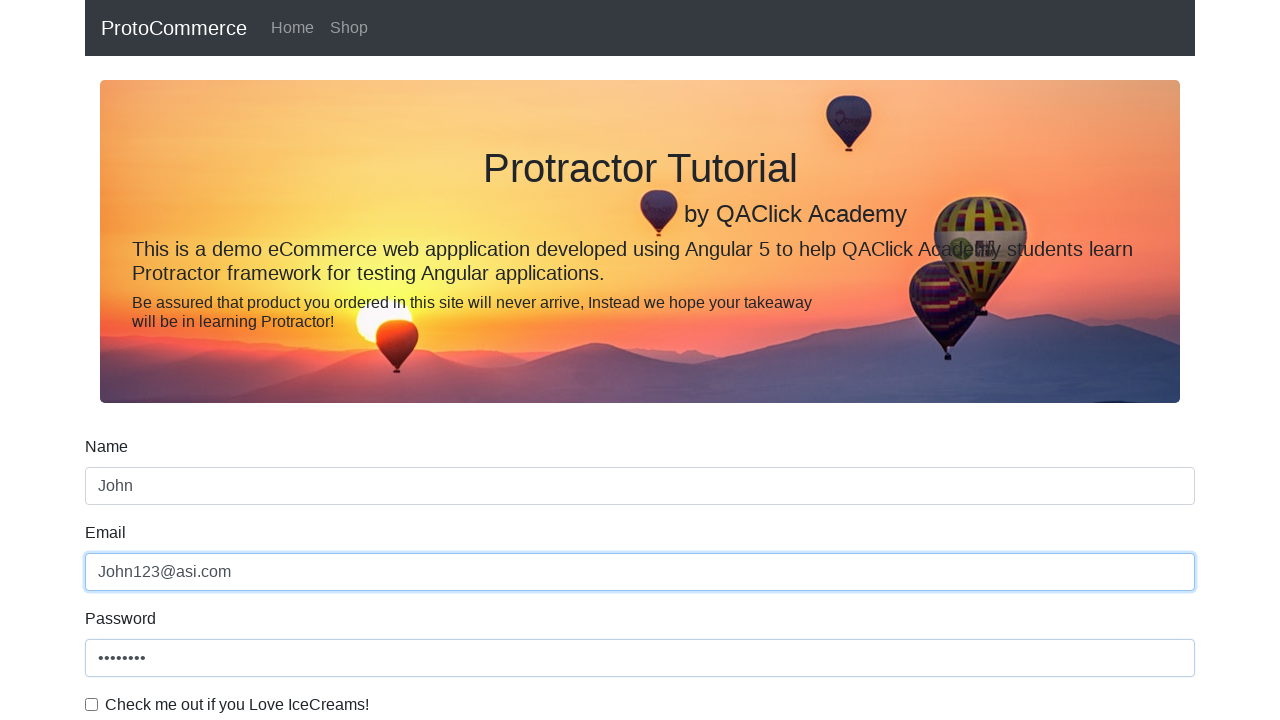

Checked the checkbox at (92, 704) on #exampleCheck1
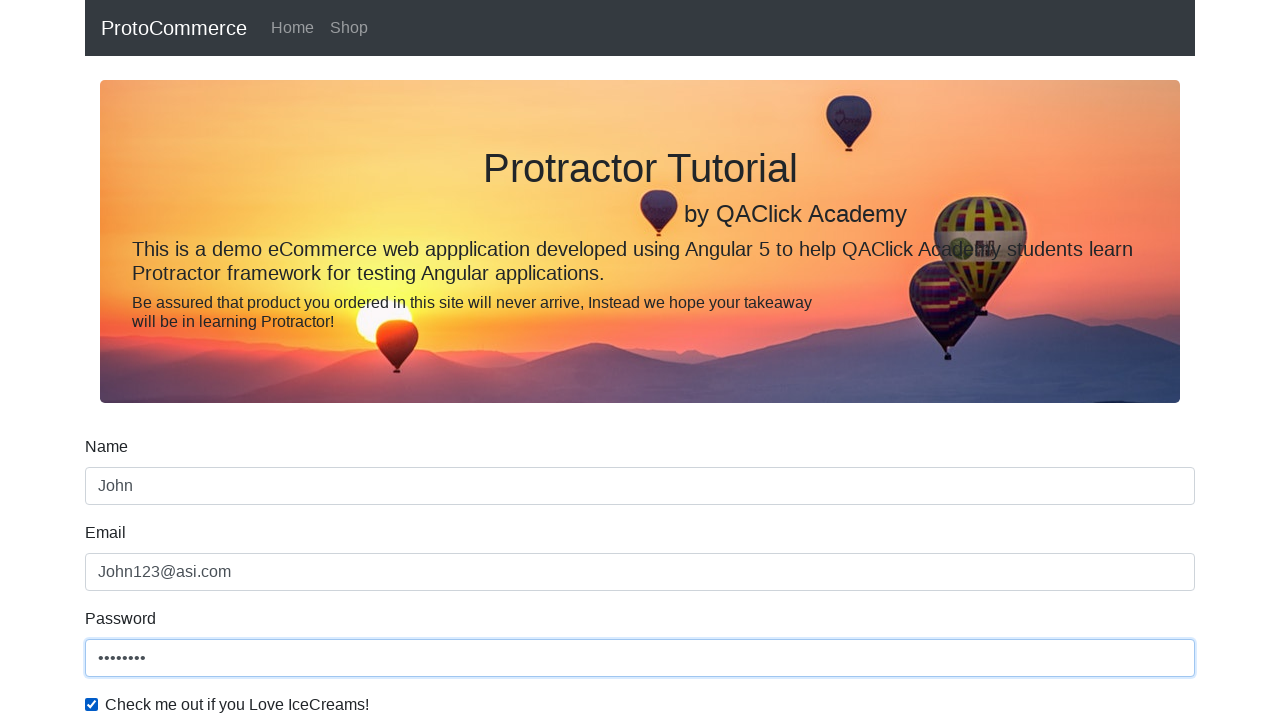

Clicked submit button to submit the form at (123, 491) on xpath=//input[@type='submit']
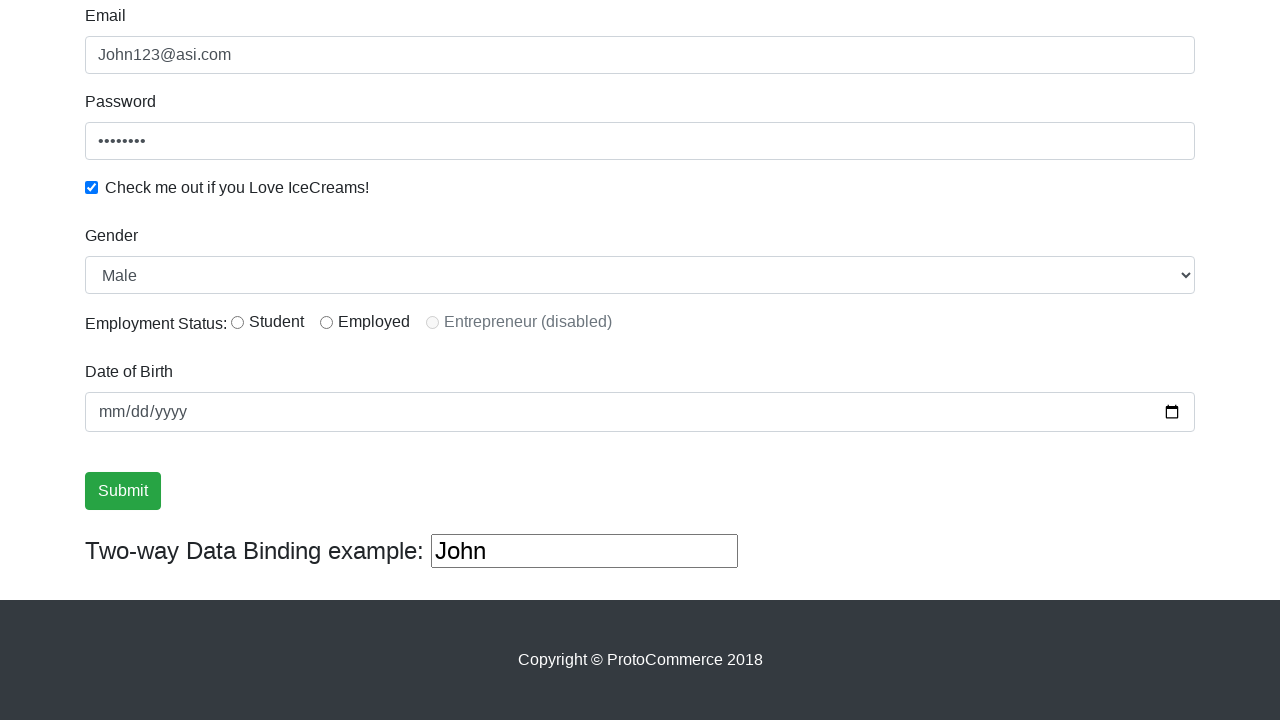

Success message appeared
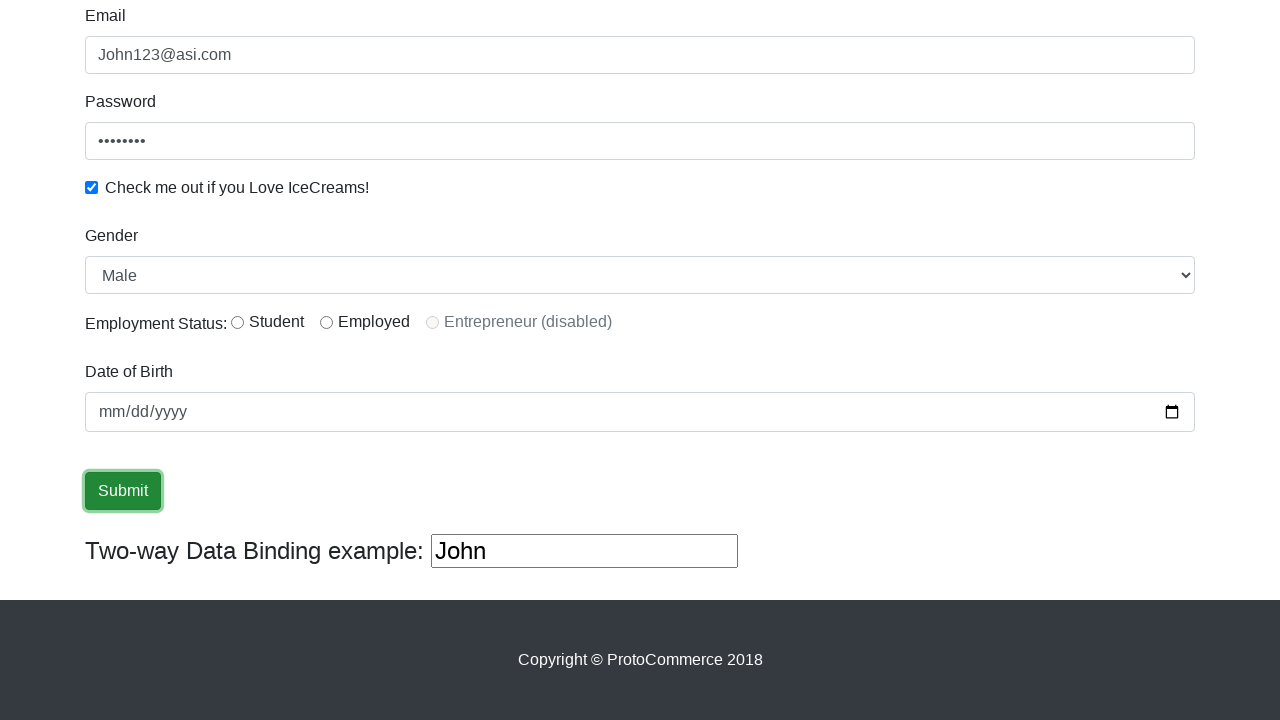

Selected 'Female' from gender dropdown on #exampleFormControlSelect1
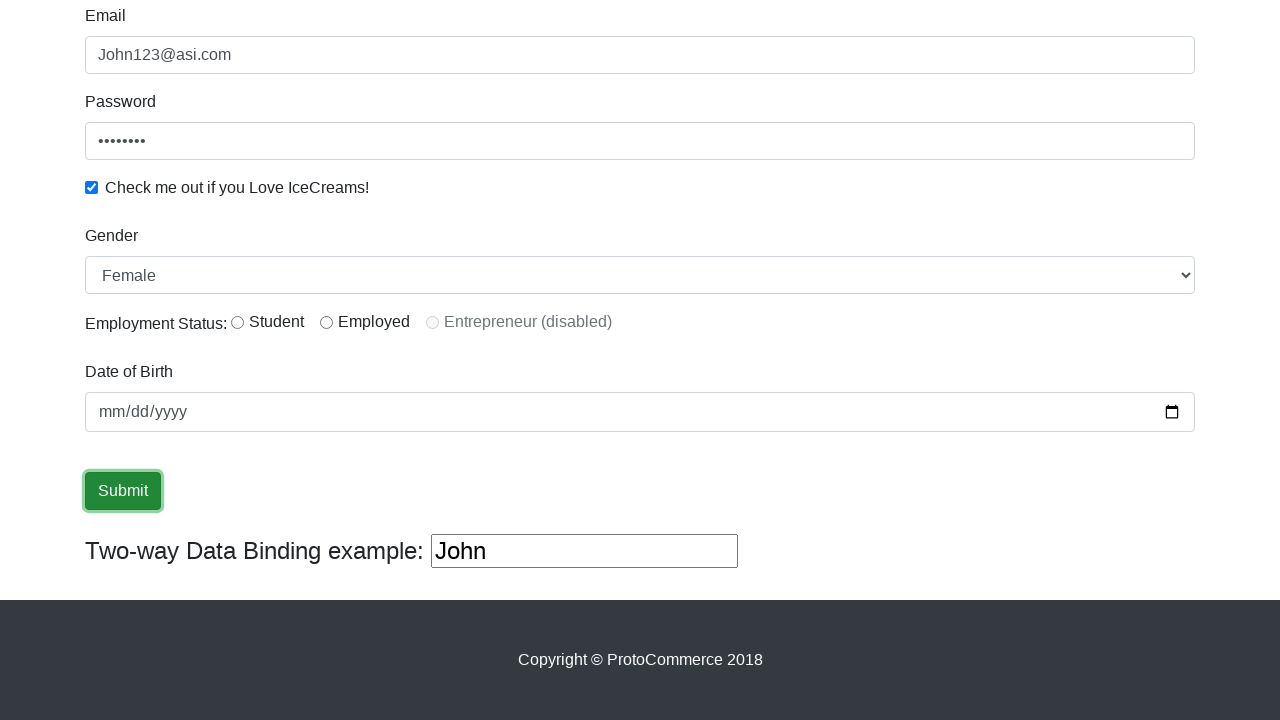

Selected gender dropdown option by index 0 (Male) on #exampleFormControlSelect1
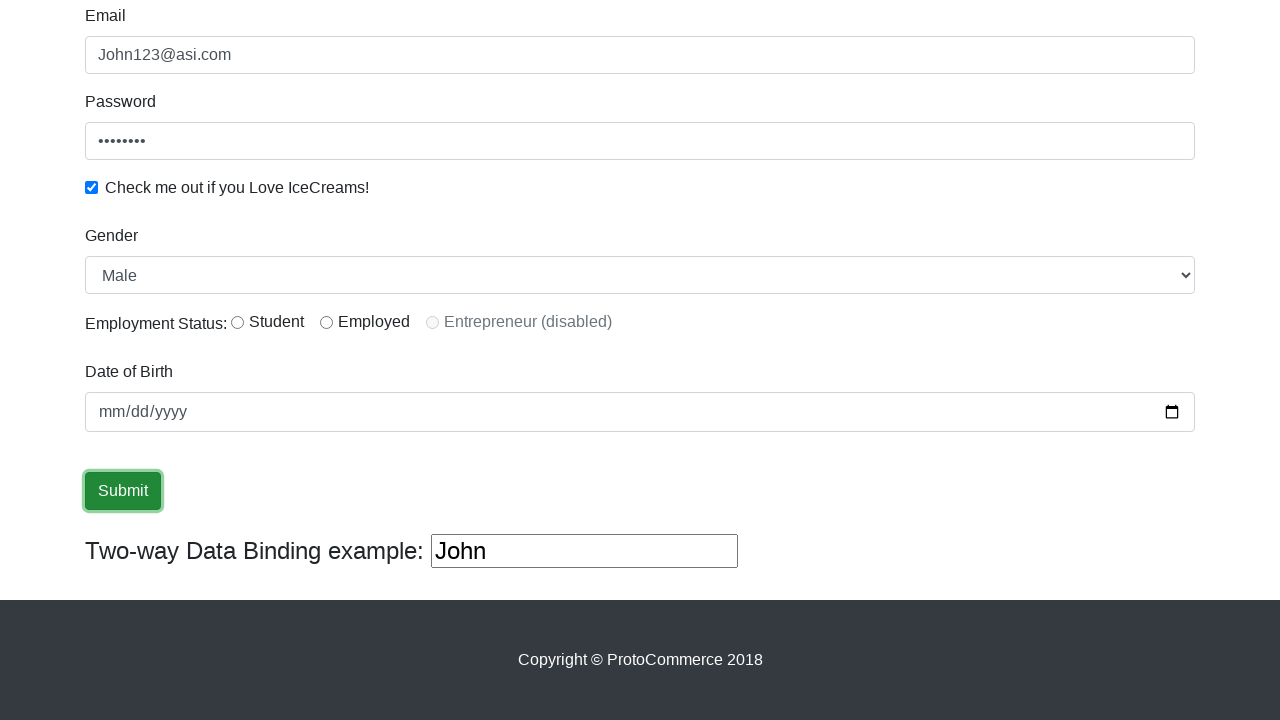

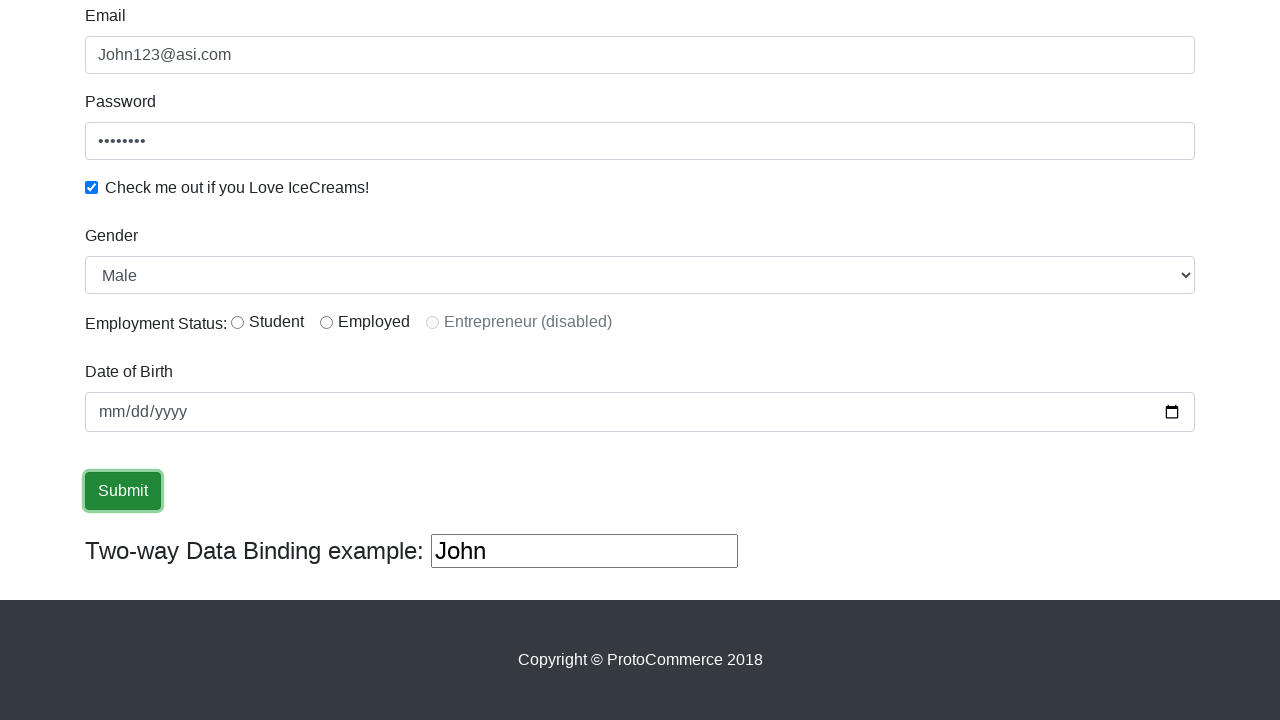